Navigates to the automation practice page and verifies that elements are present

Starting URL: https://rahulshettyacademy.com/AutomationPractice/

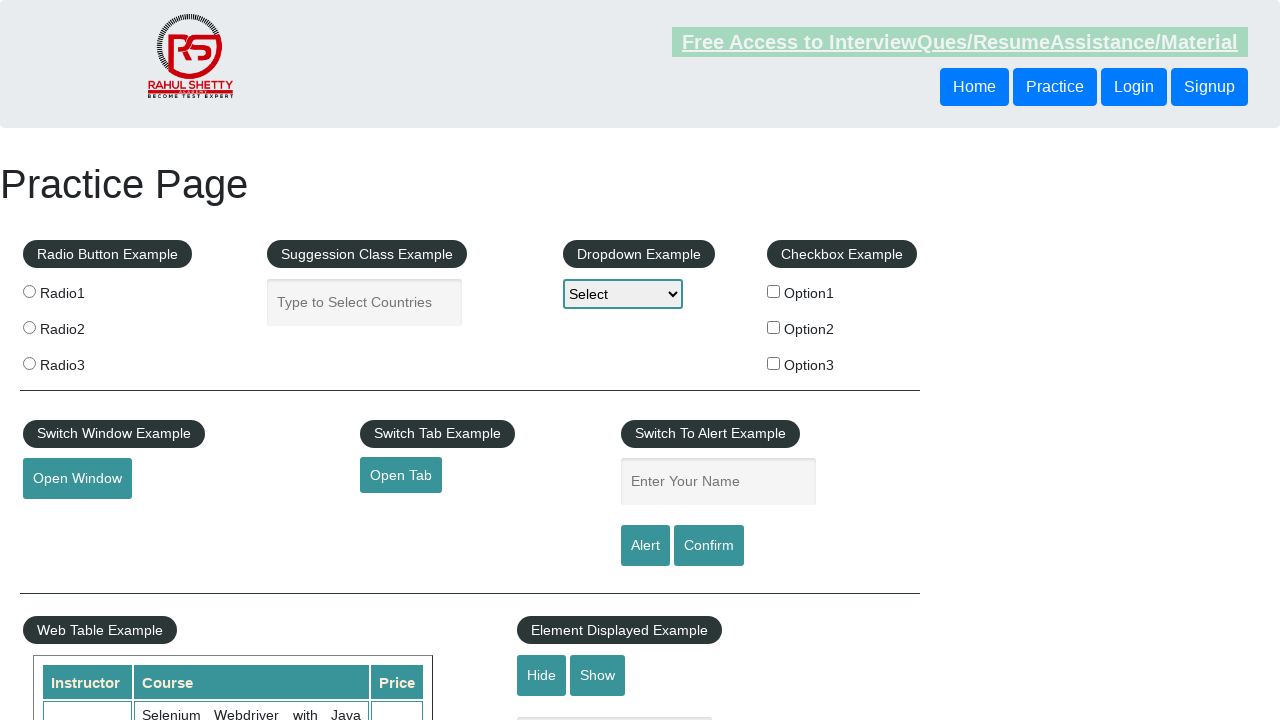

Waited for radio button with value 'radio3' to be present
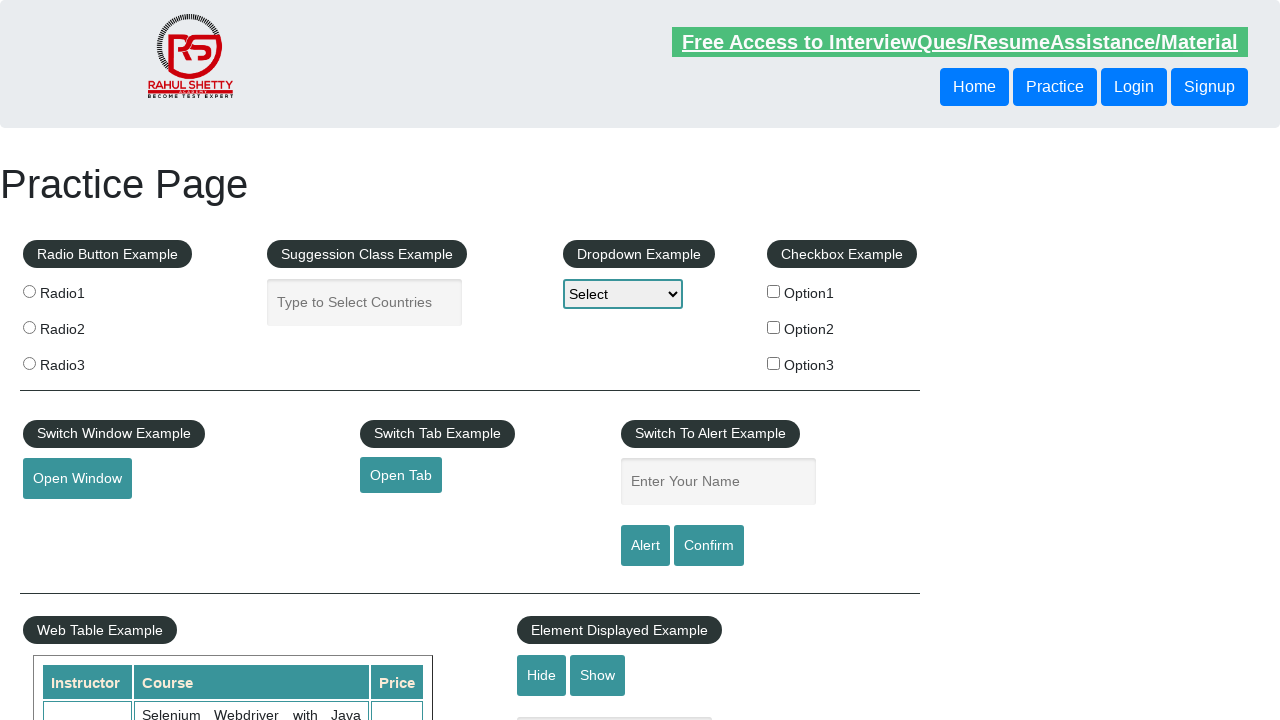

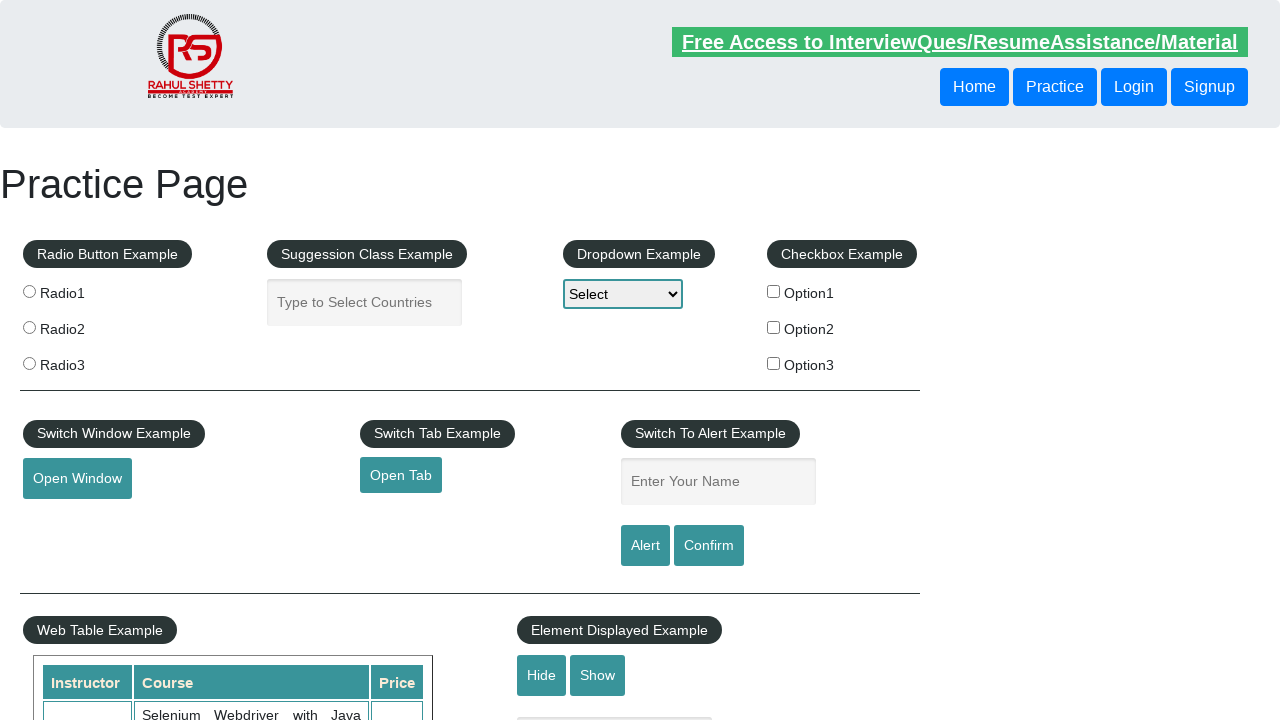